Navigates to a practice page and retrieves page information including URL, title, and page source

Starting URL: https://www.letskodeit.com/practice

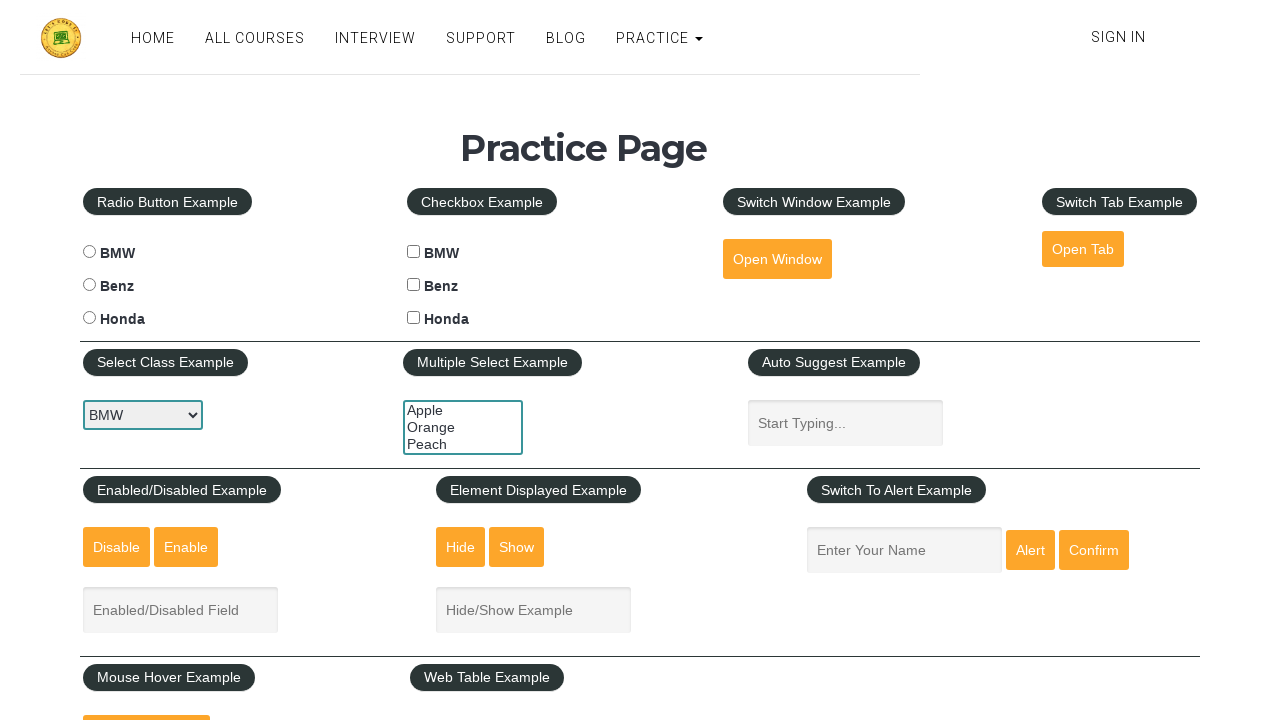

Took initial screenshot of practice page
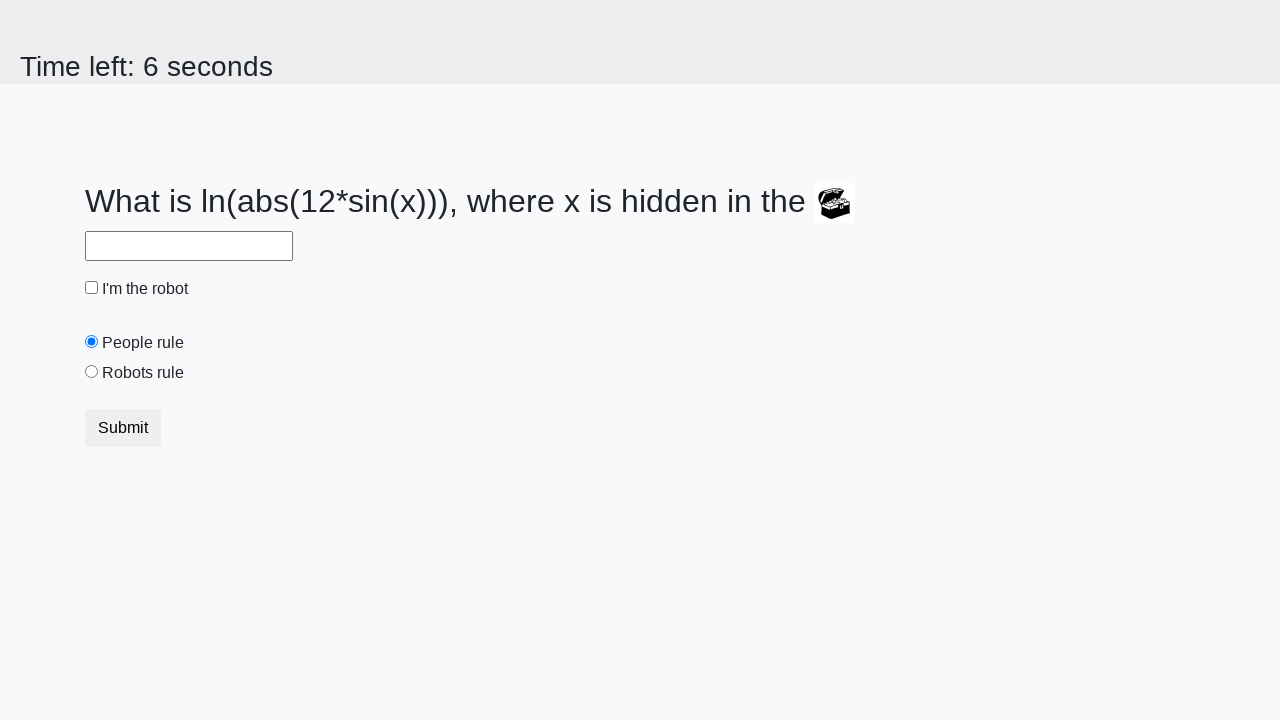

Retrieved page URL
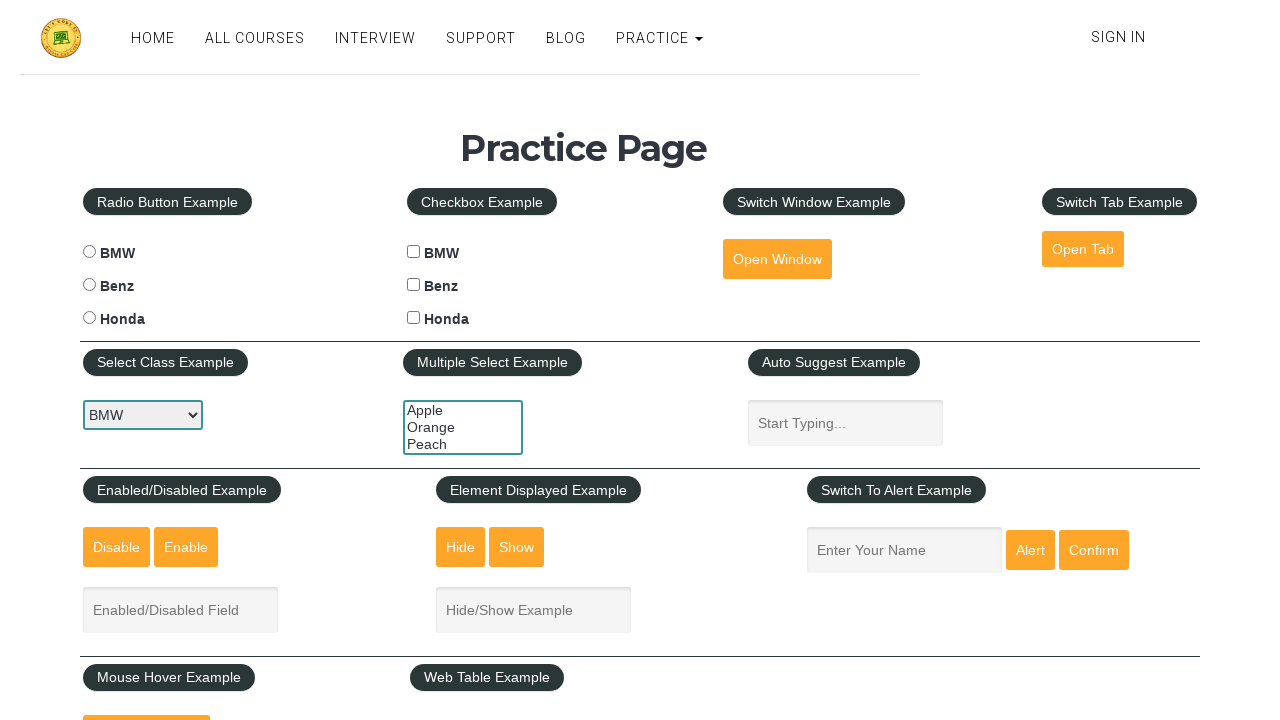

Retrieved page source content
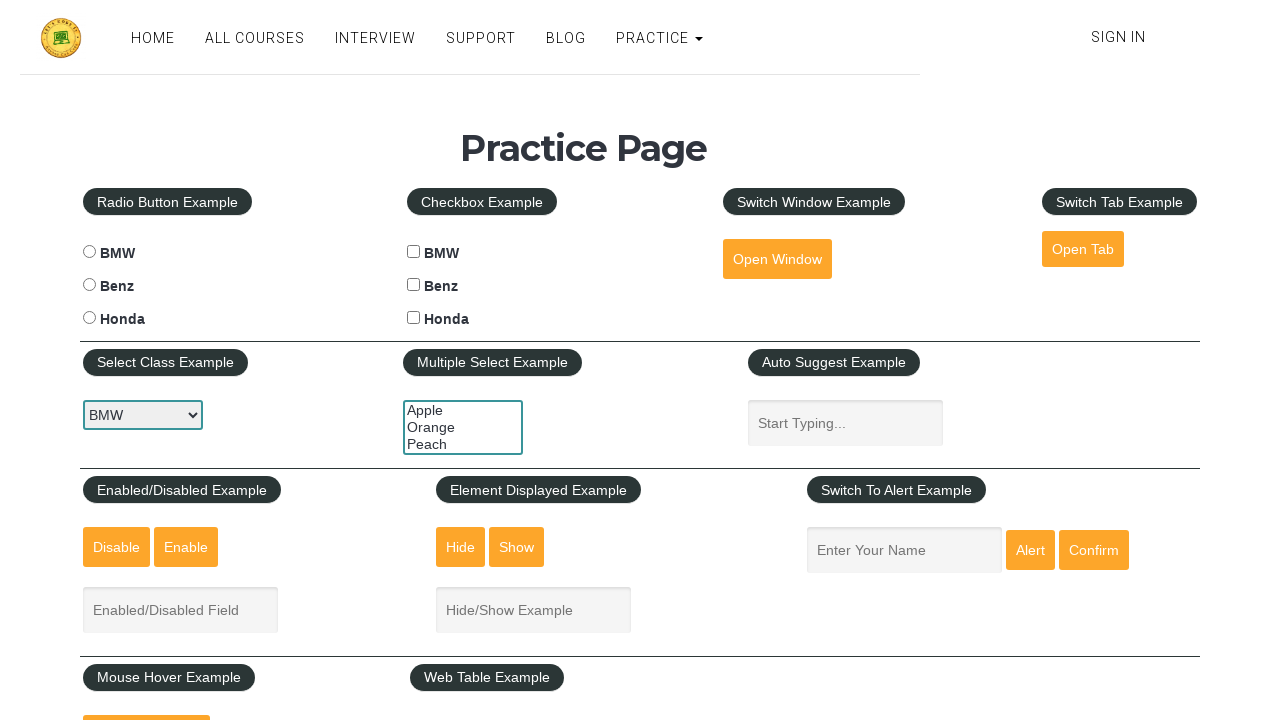

Retrieved page title
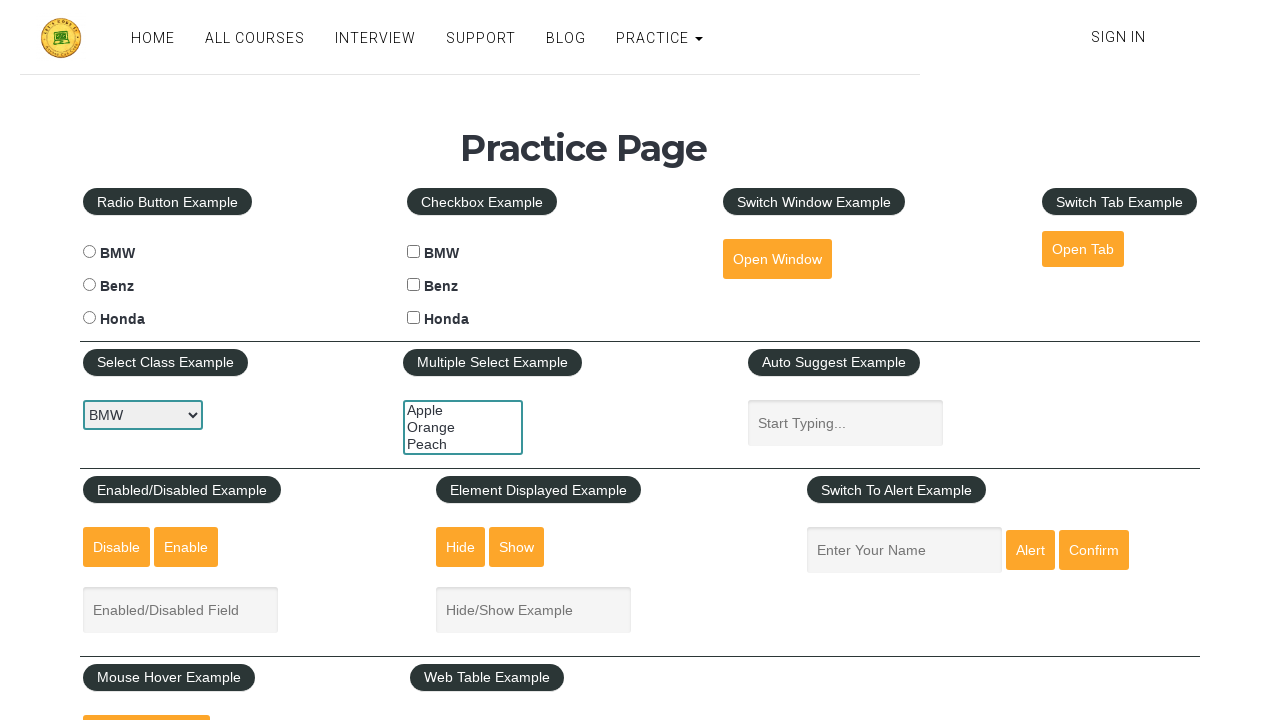

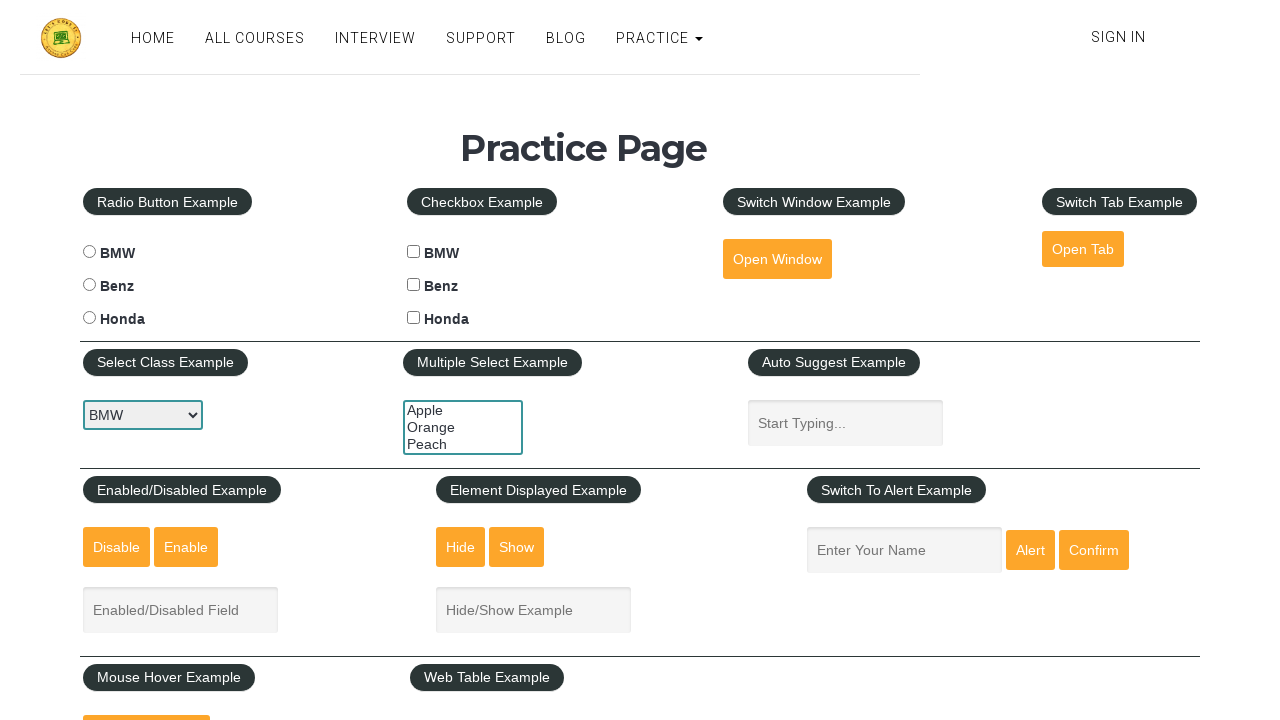